Tests text input functionality by entering text into an input field and clicking a button to update the button's text, then verifying the button text changed.

Starting URL: http://uitestingplayground.com/textinput

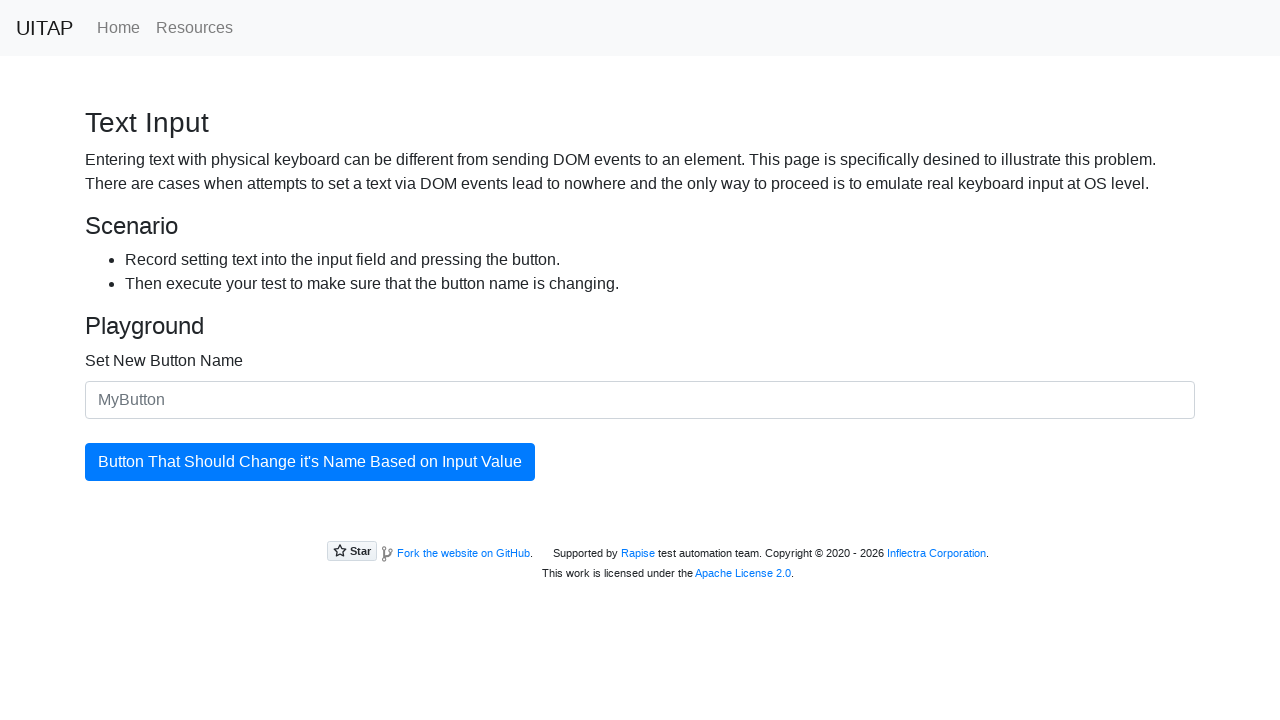

Entered 'SkyPro' into the text input field on #newButtonName
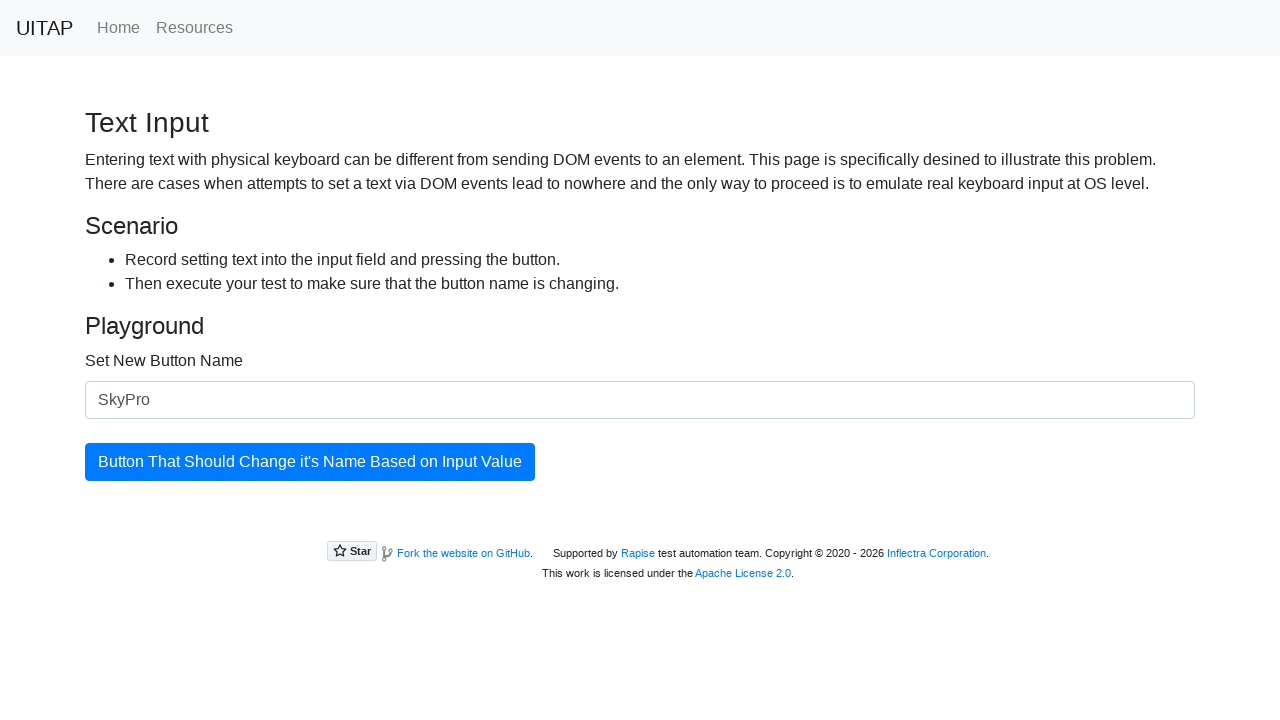

Clicked the button to update button text at (310, 462) on #updatingButton
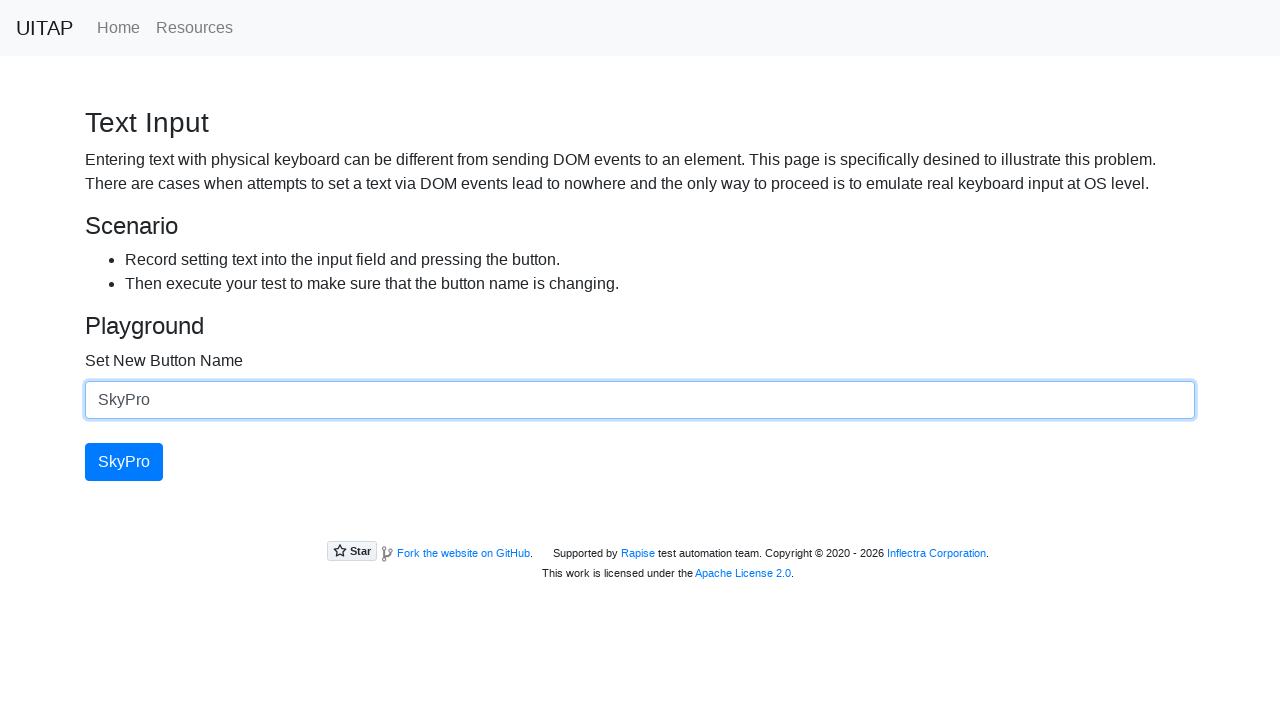

Button updated and loaded successfully
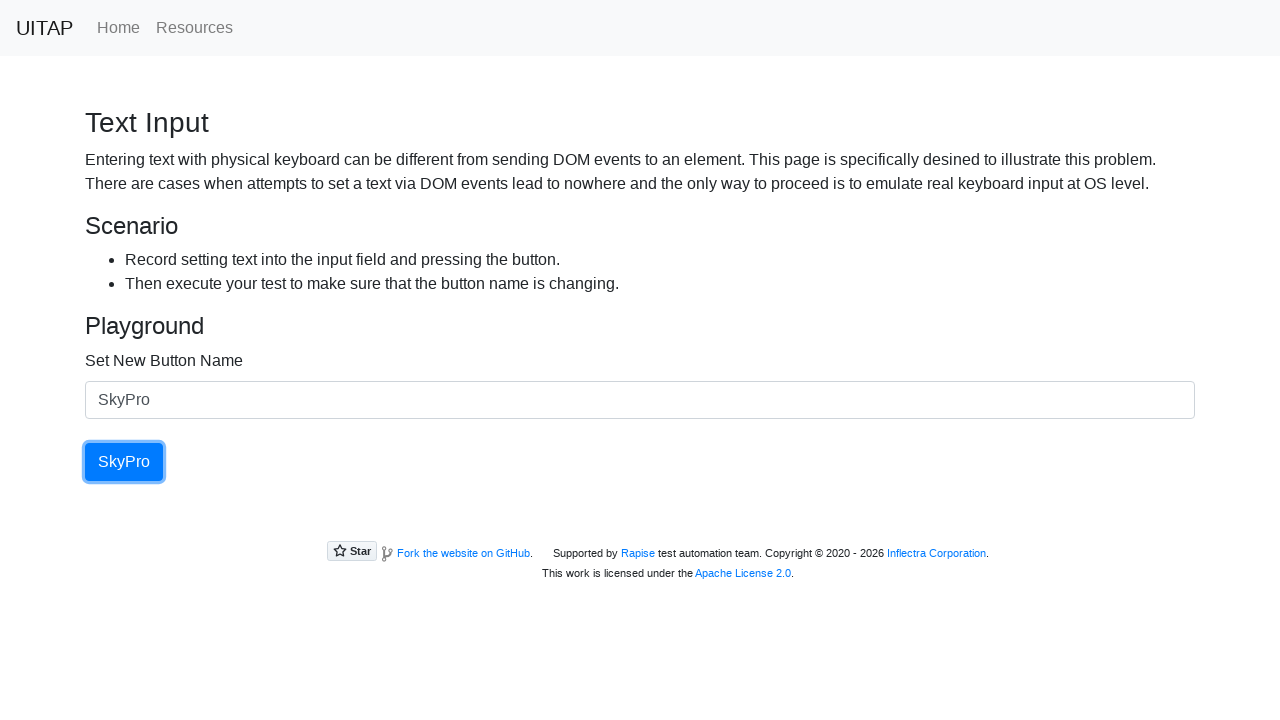

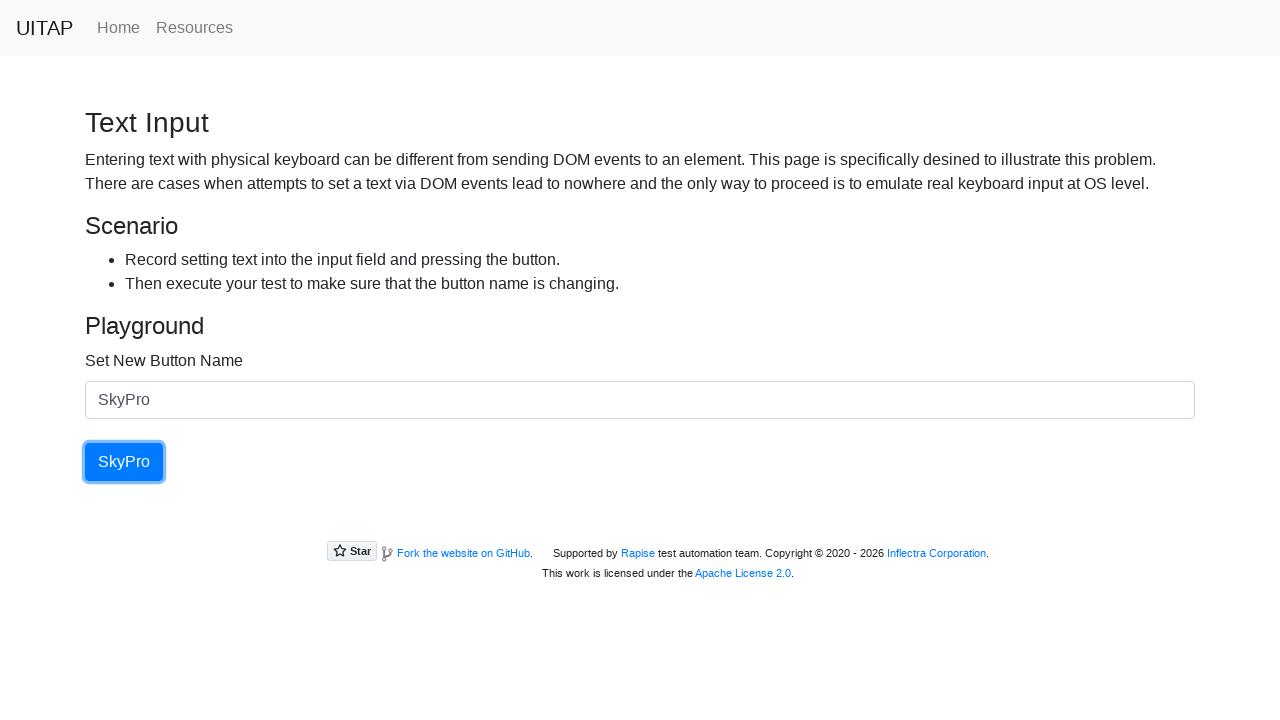